Tests selecting a dropdown option by value attribute

Starting URL: https://the-internet.herokuapp.com/dropdown

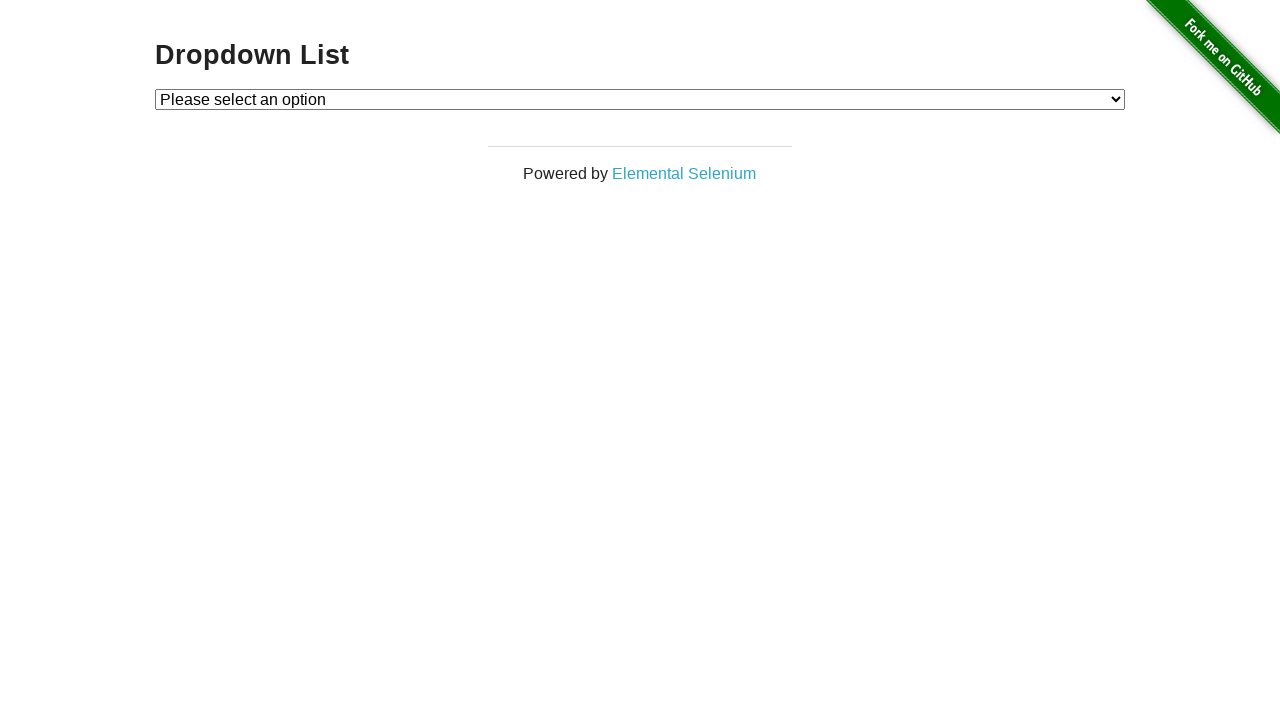

Navigated to dropdown page
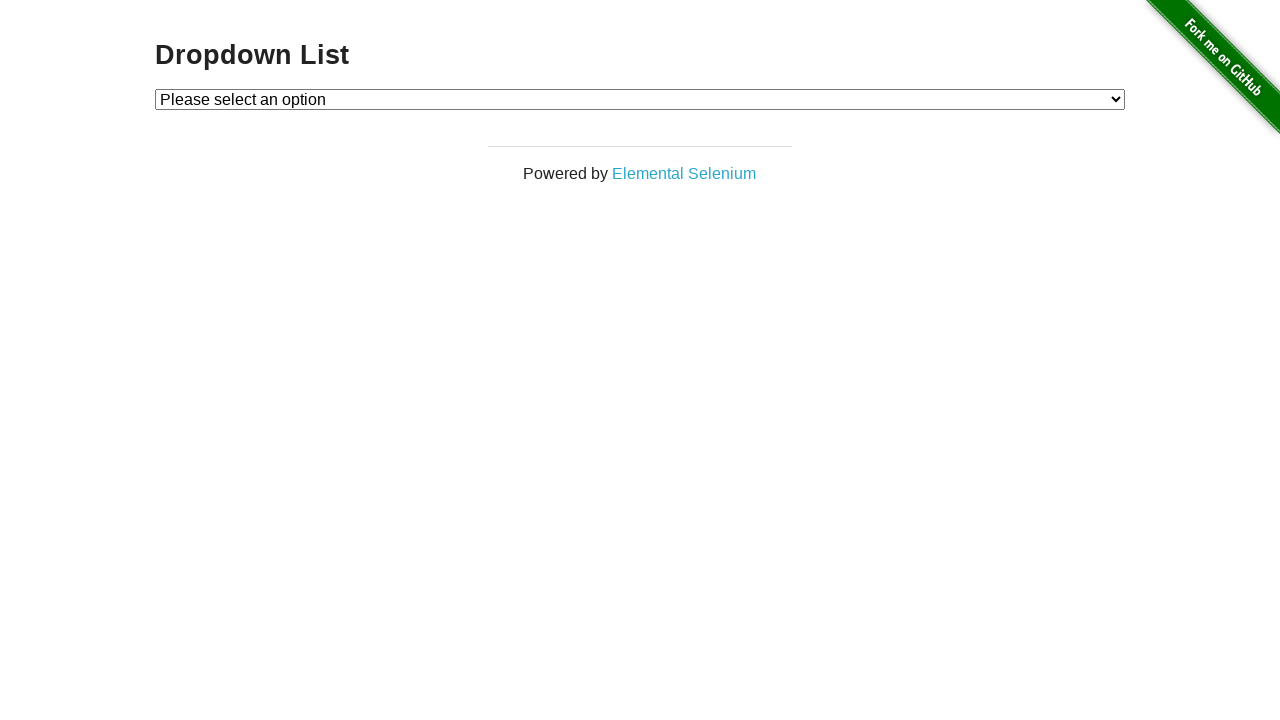

Selected dropdown option by value '2' on #dropdown
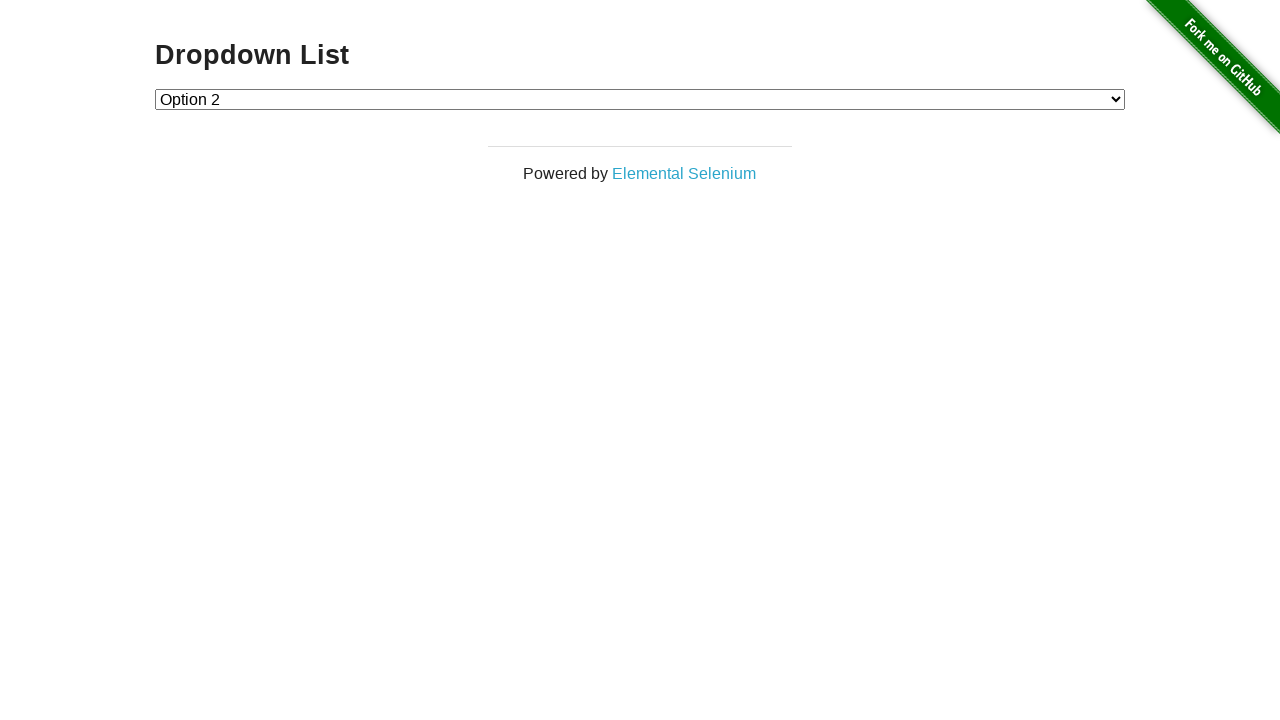

Verified that dropdown value is '2'
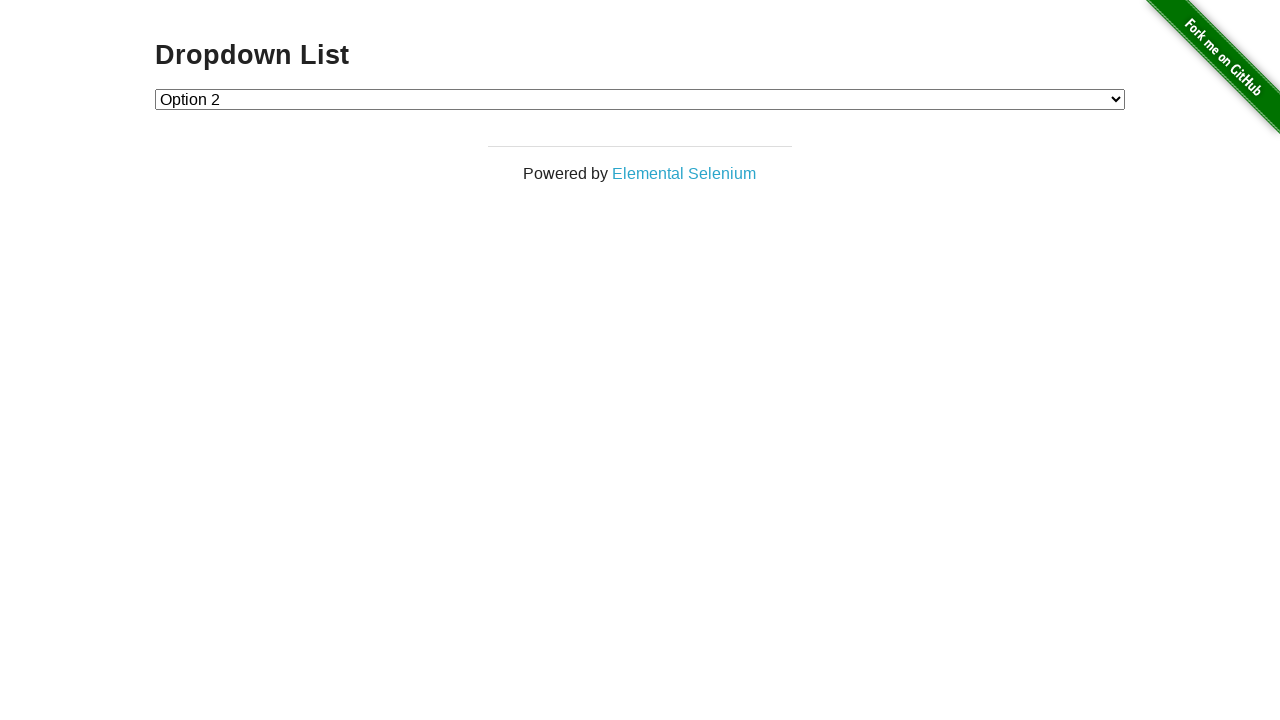

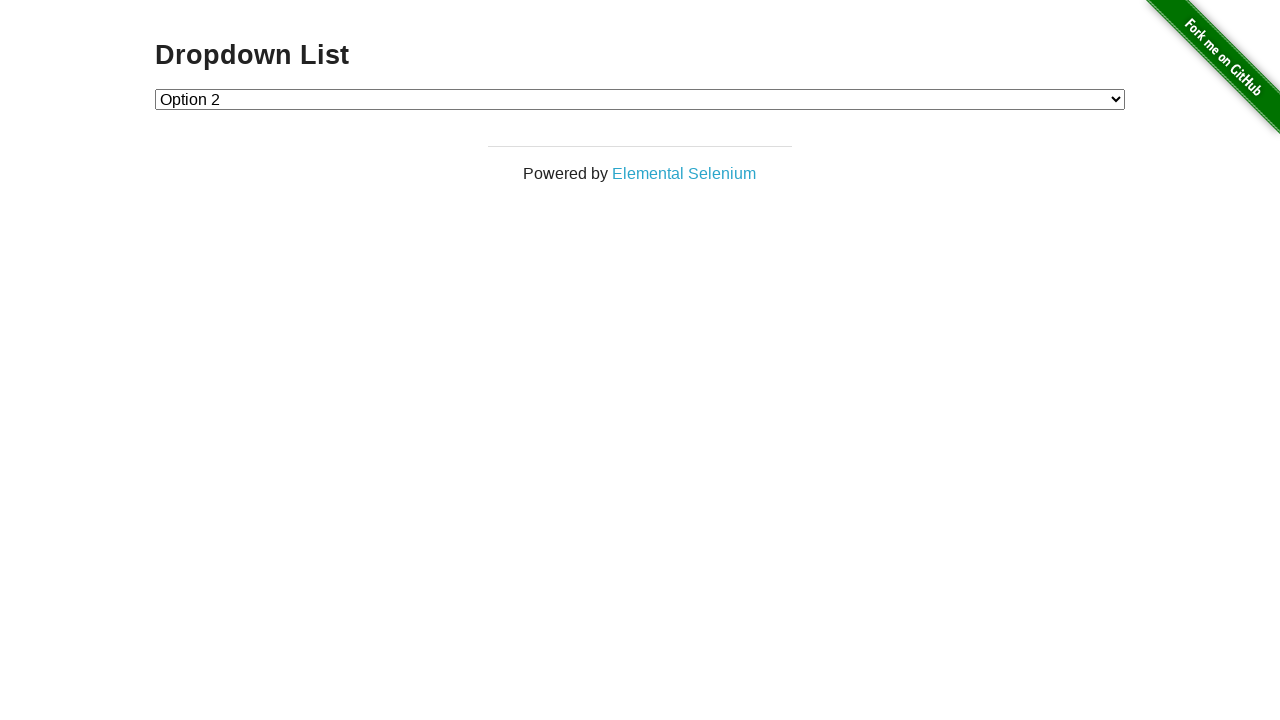